Clicks the prompt alert button and dismisses it, then verifies no result is shown

Starting URL: https://demoqa.com/alerts

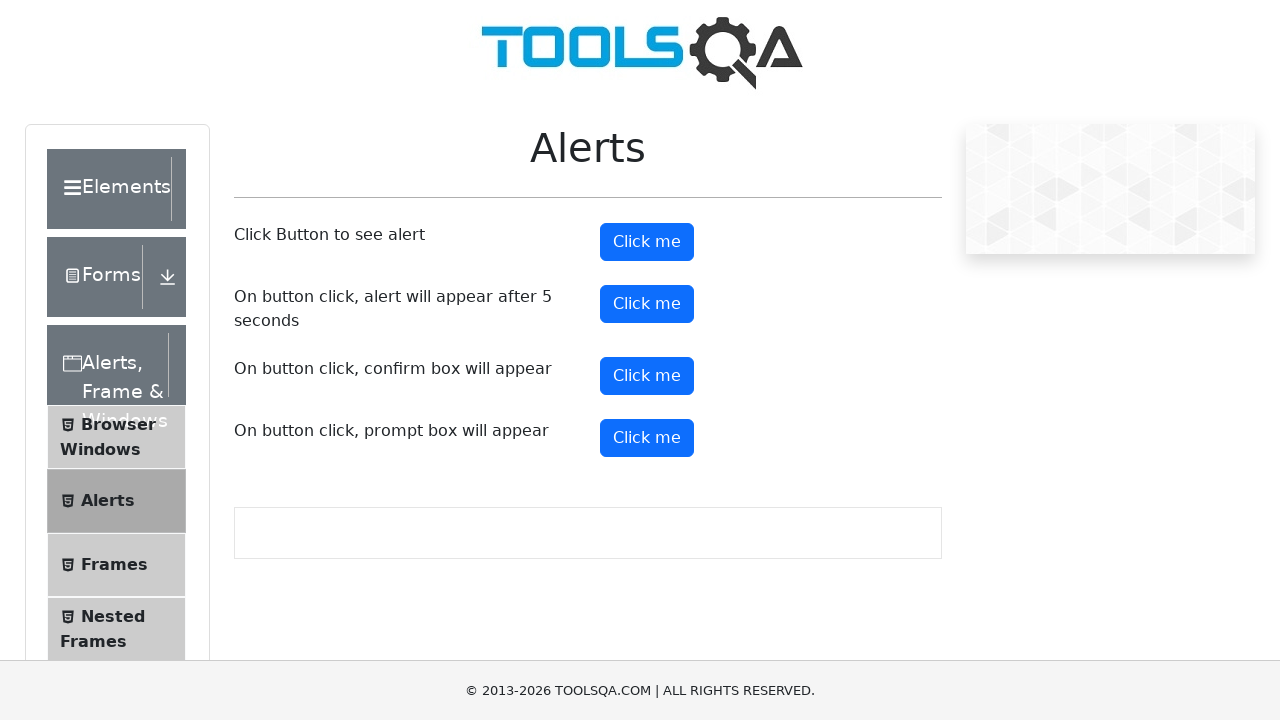

Set up dialog handler to dismiss prompts
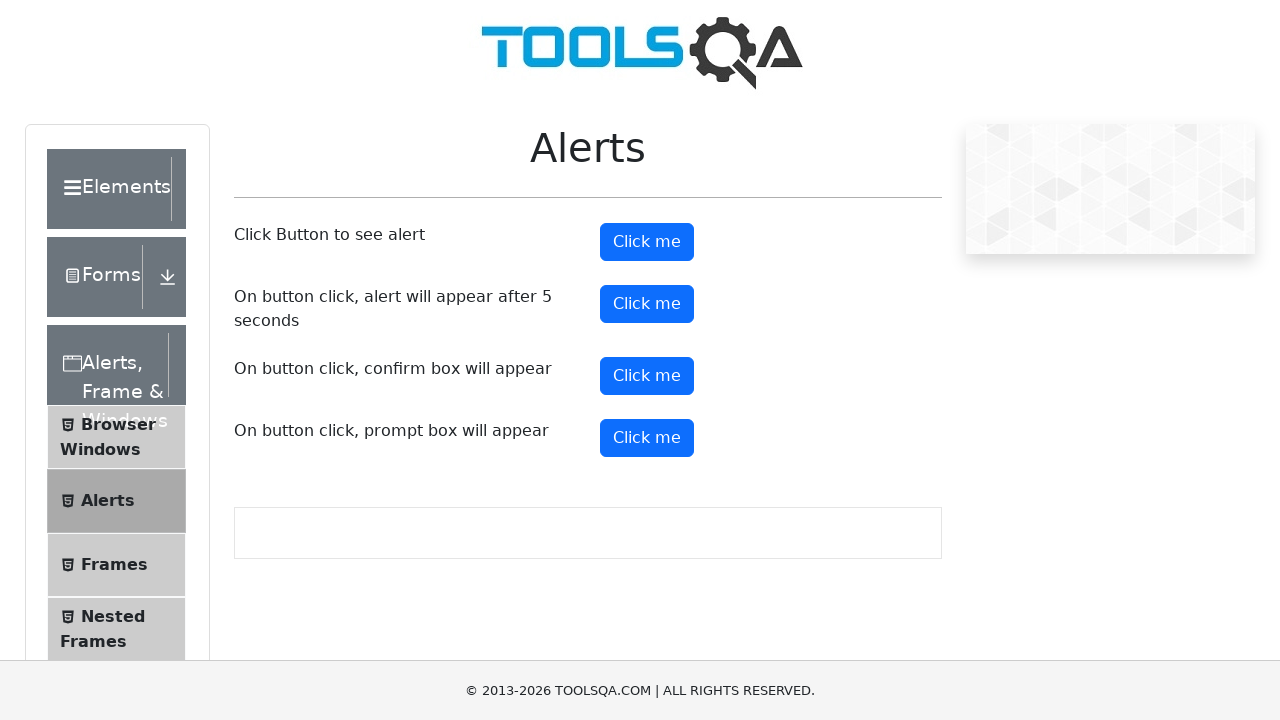

Clicked the prompt alert button at (647, 438) on #promtButton
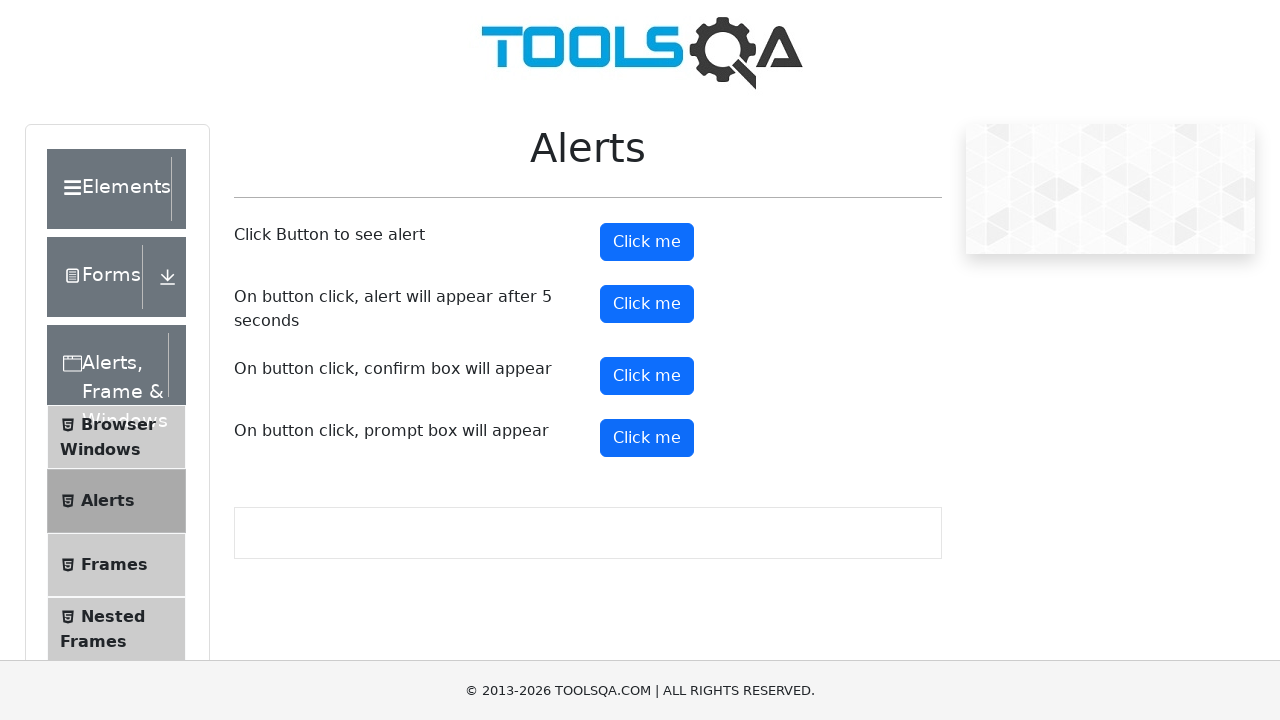

Waited for prompt to be dismissed and verified no result is shown
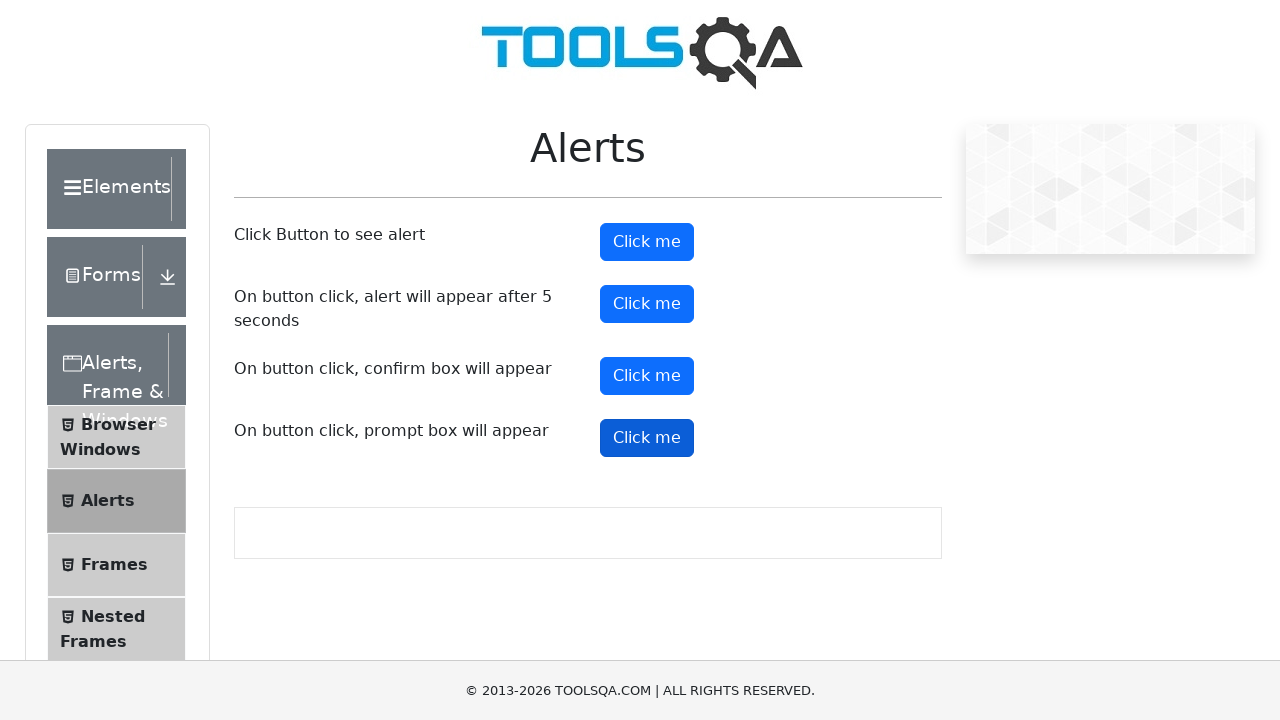

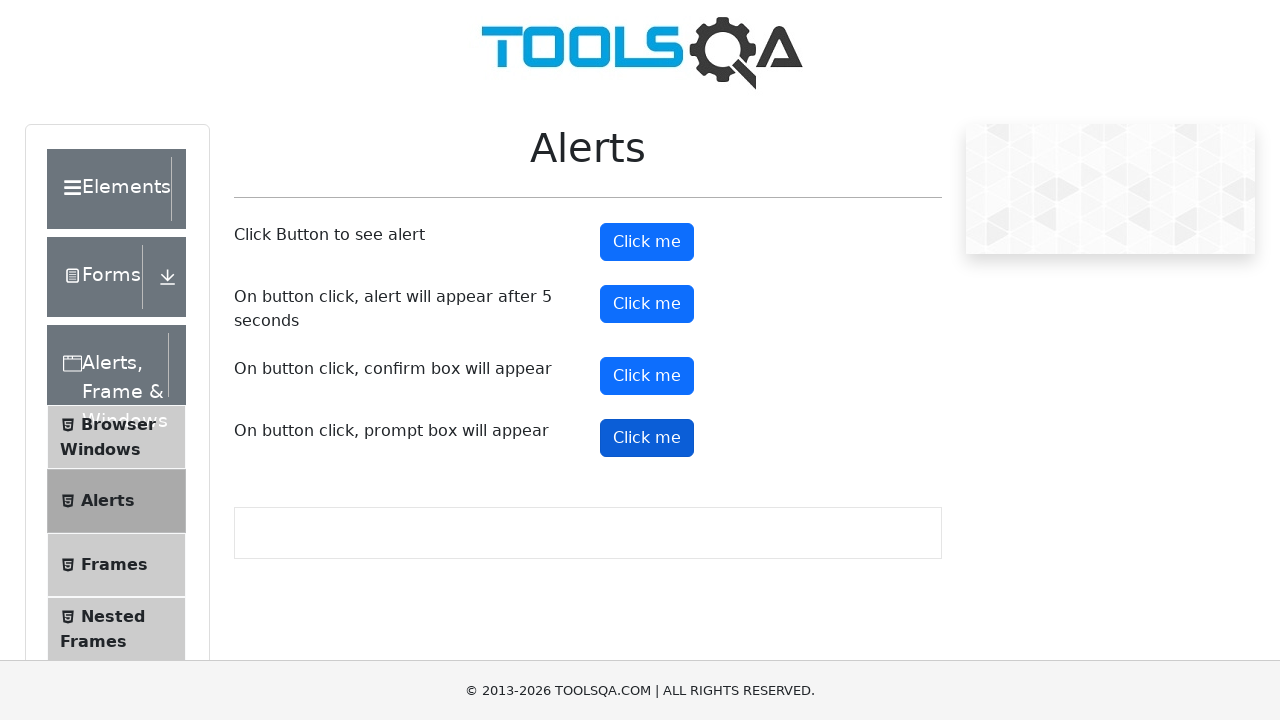